Tests the search functionality on python.org by entering "pycon" in the search box and submitting the form, then verifying that results are found.

Starting URL: http://www.python.org

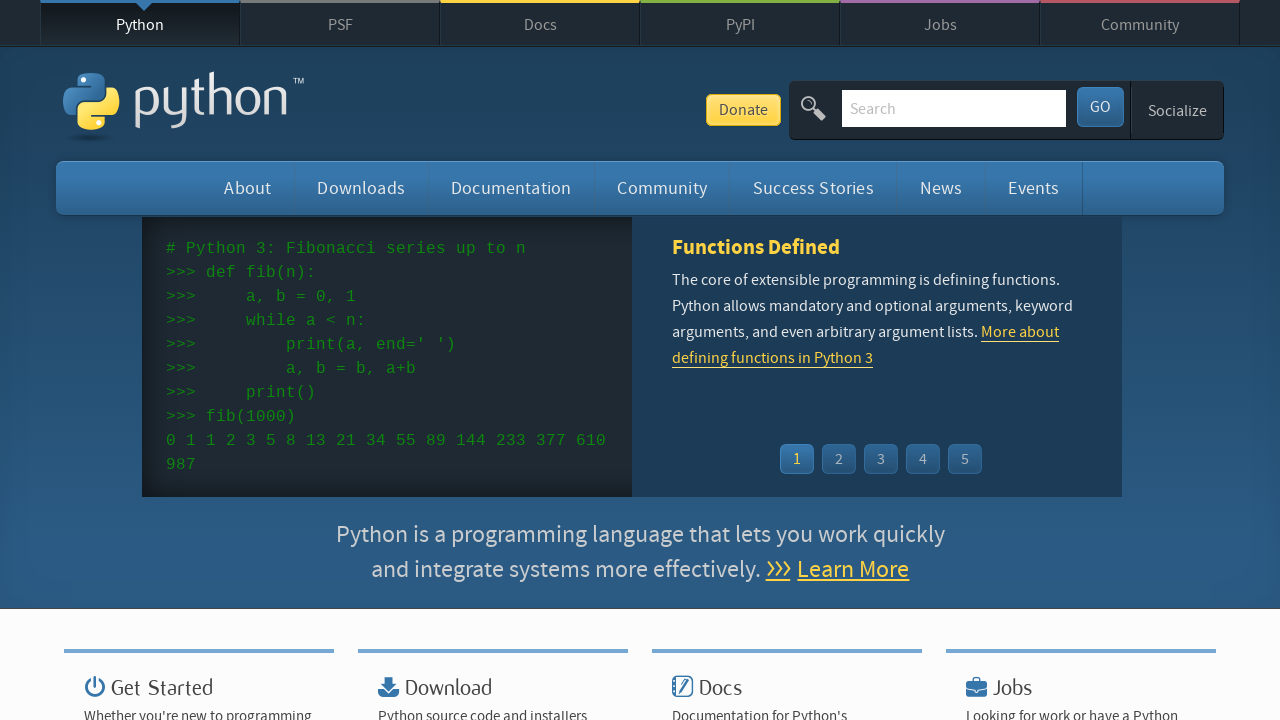

Verified page title contains 'Python'
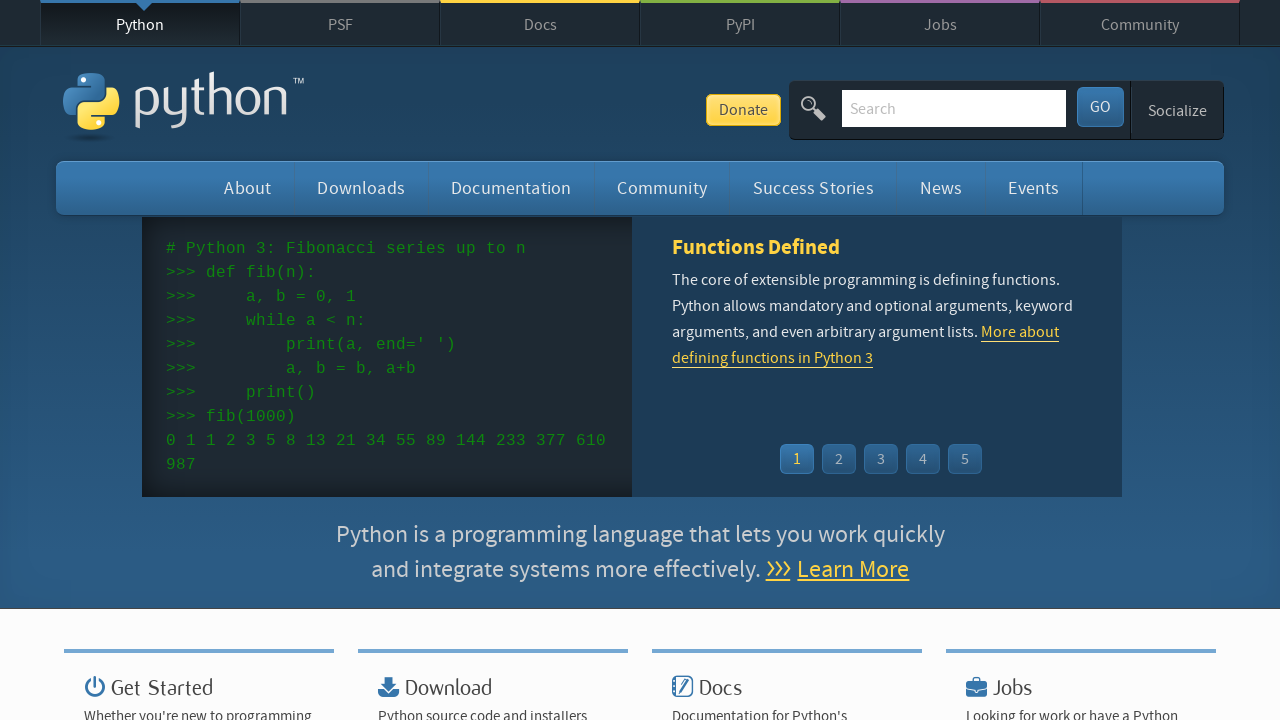

Located and cleared search box on input[name='q']
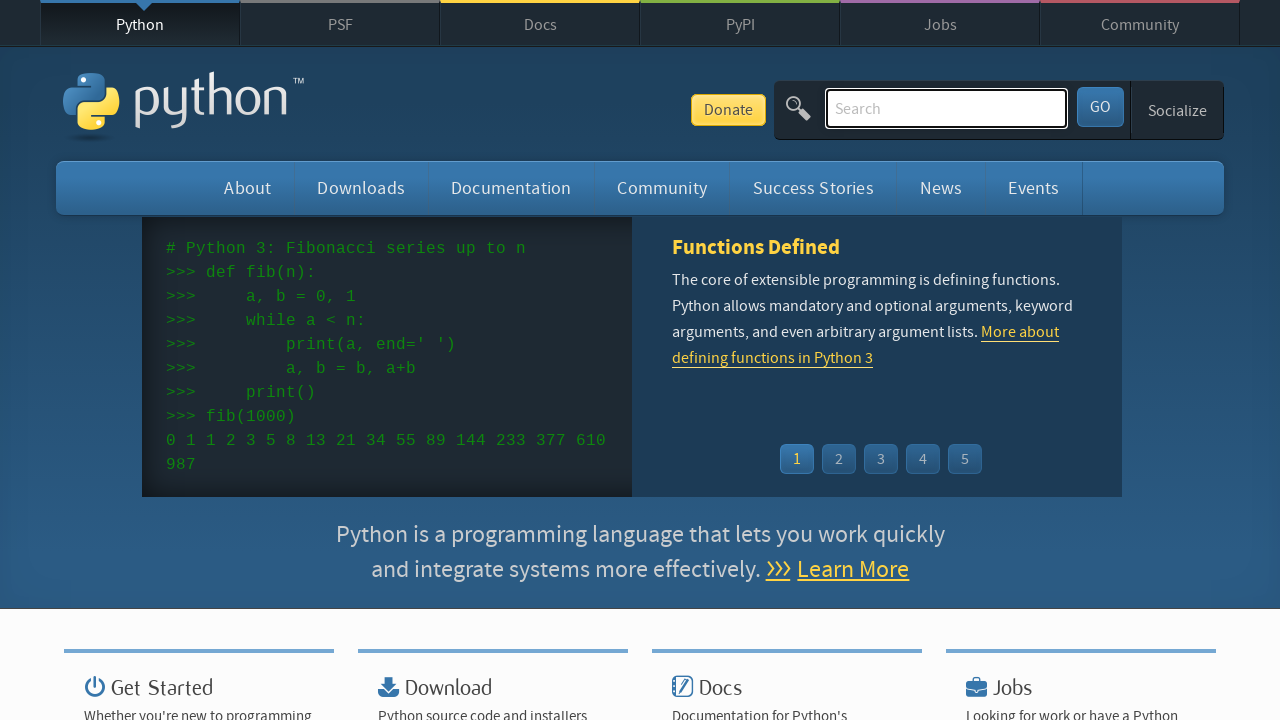

Entered 'pycon' in search box on input[name='q']
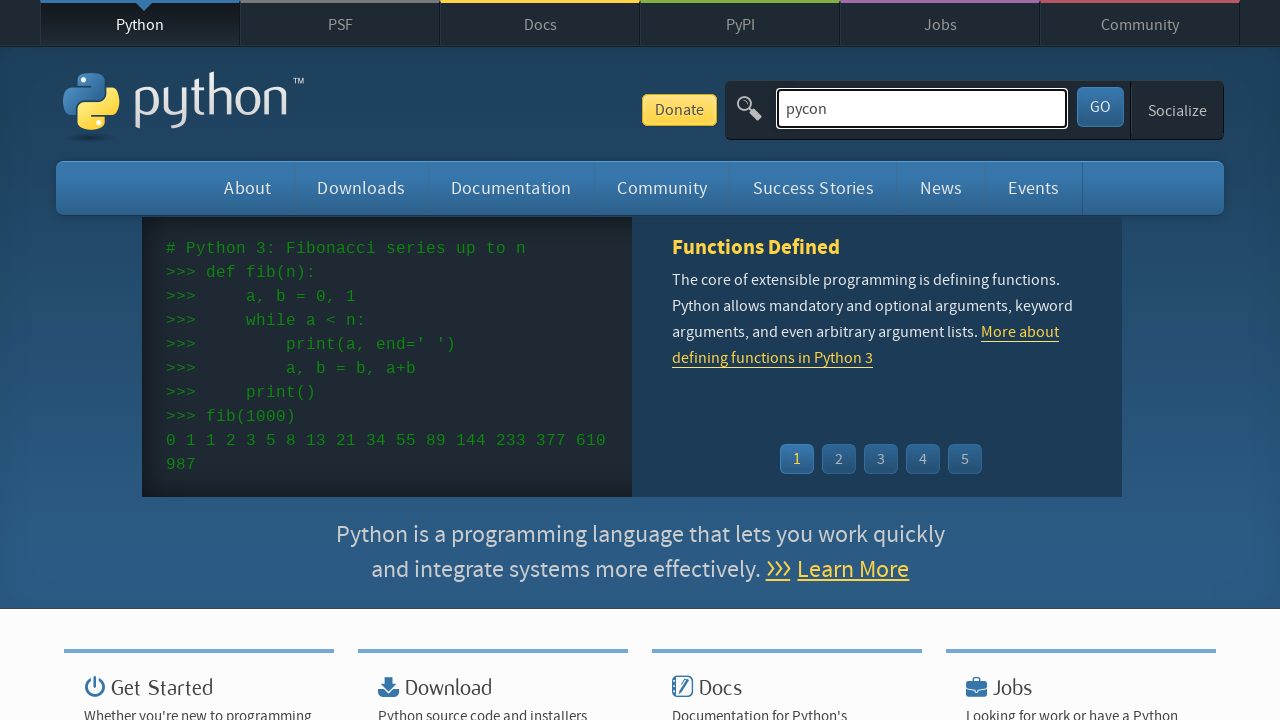

Submitted search form by pressing Enter on input[name='q']
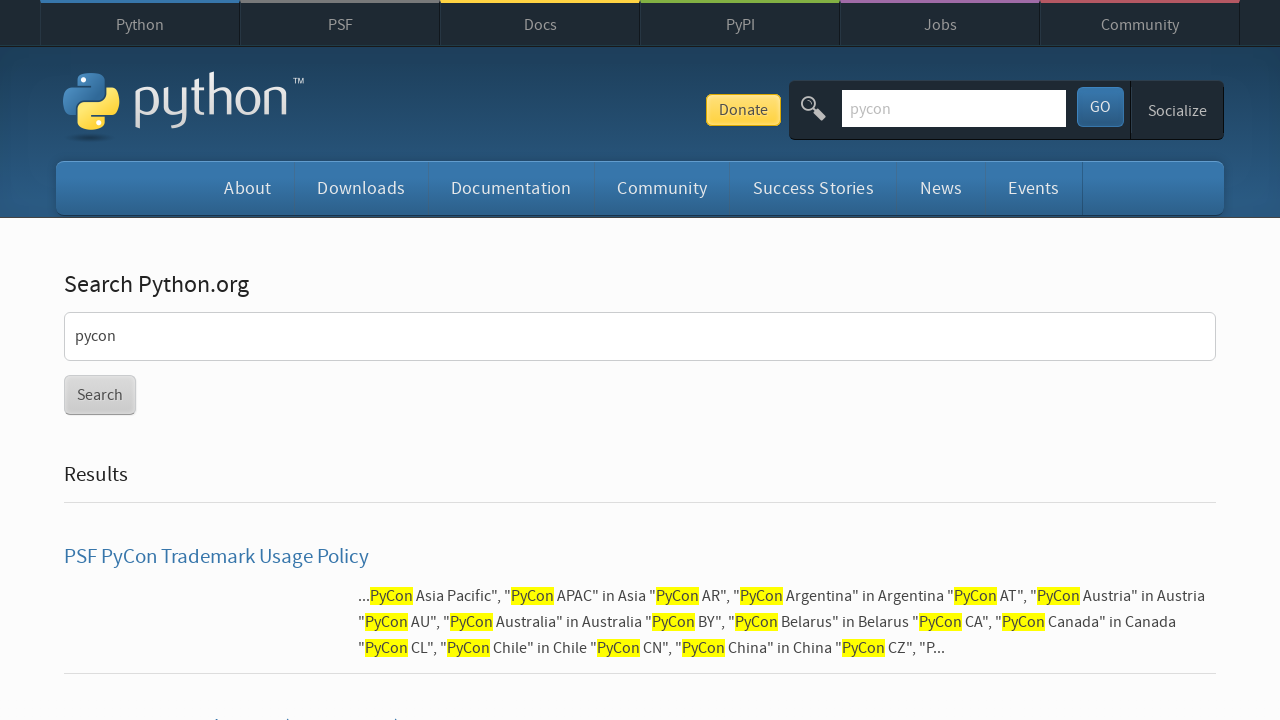

Waited for search results to load
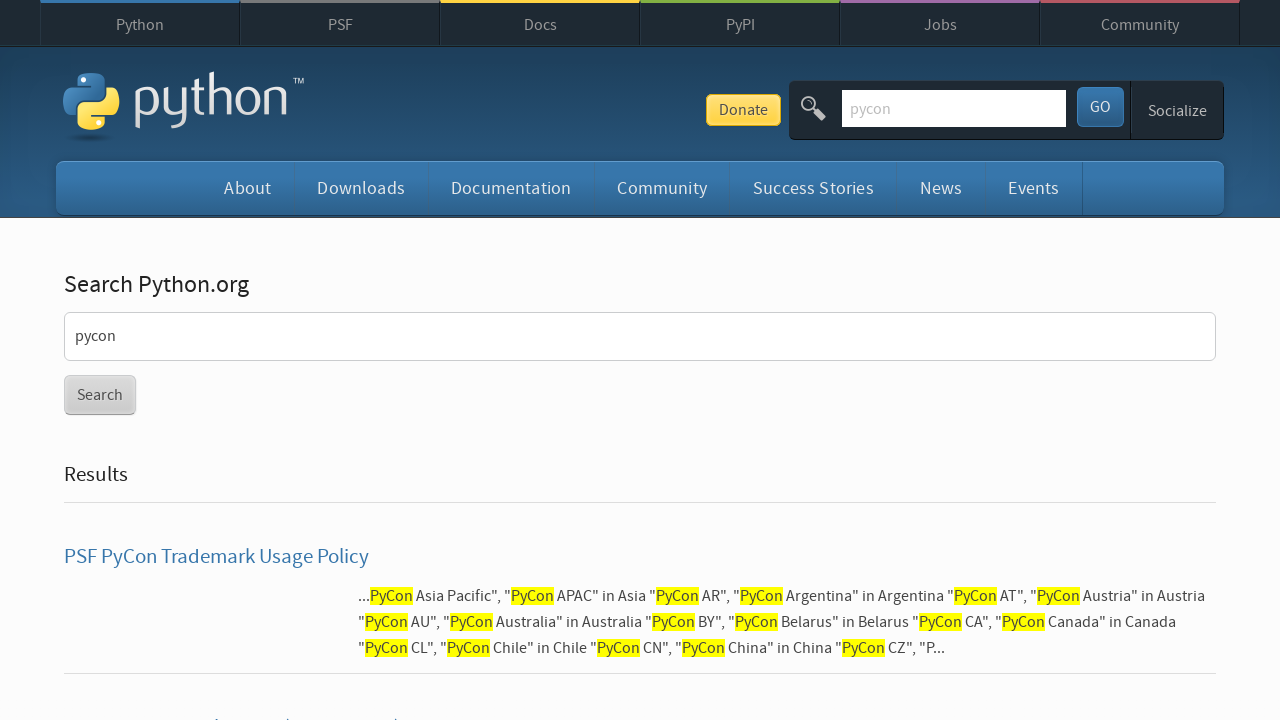

Verified search results were found (no 'No results found' message)
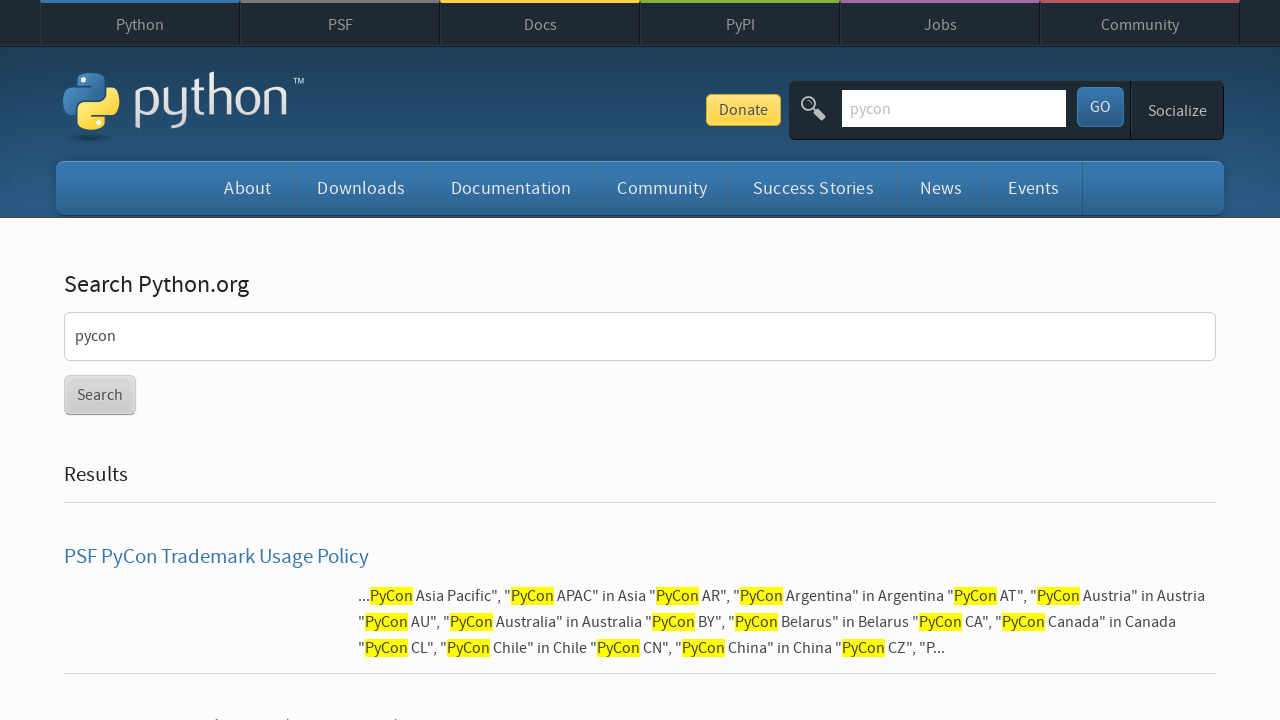

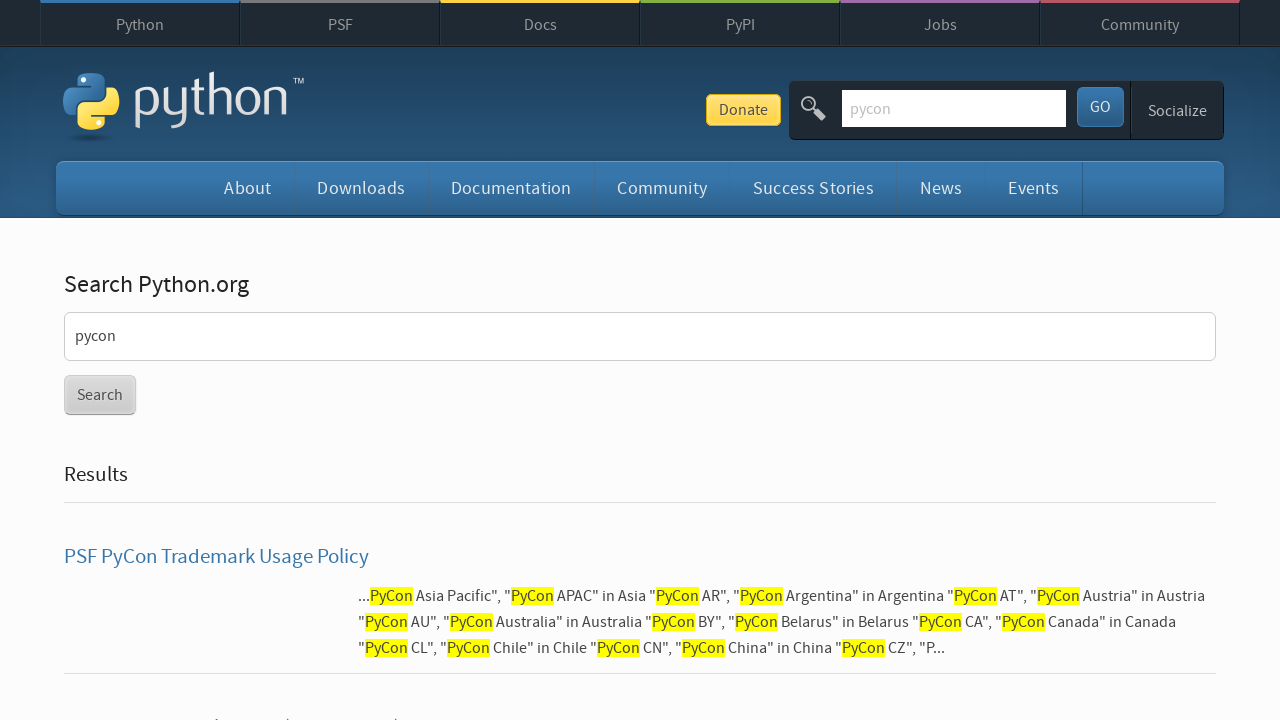